Tests that the username and password labels have the correct text

Starting URL: https://the-internet.herokuapp.com/

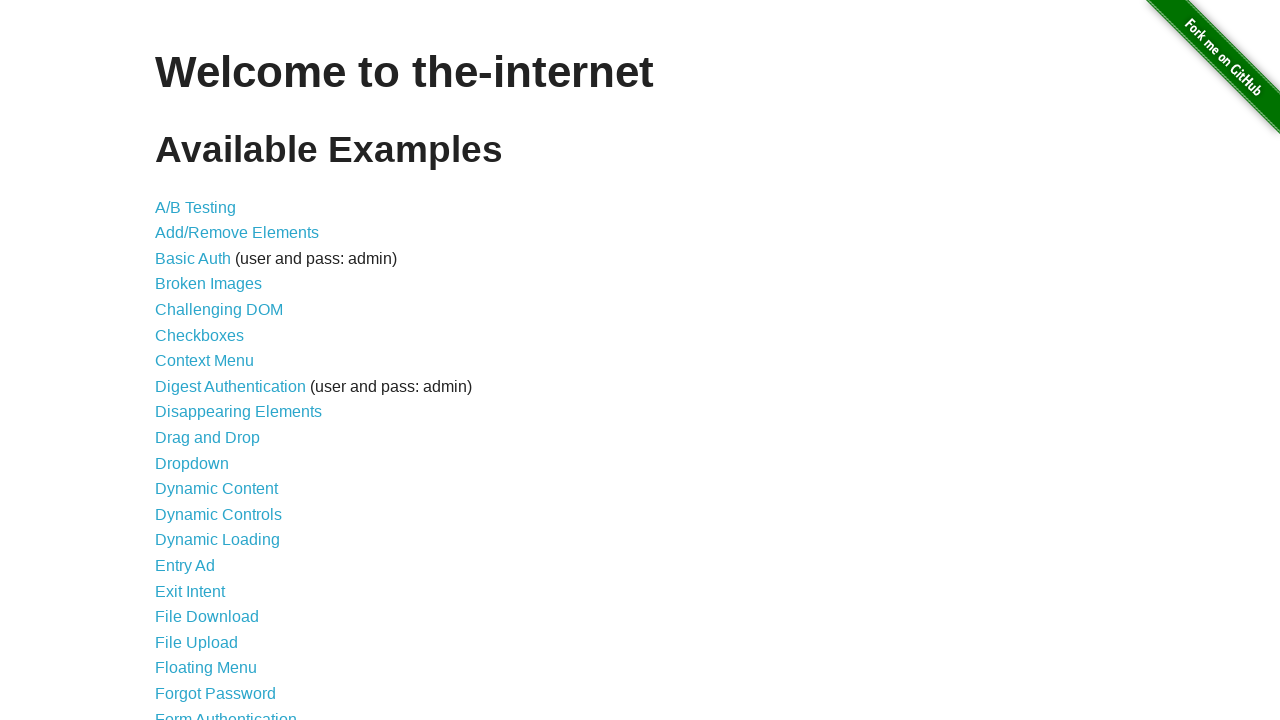

Clicked Form Authentication link at (226, 712) on xpath=//a[text() = "Form Authentication"]
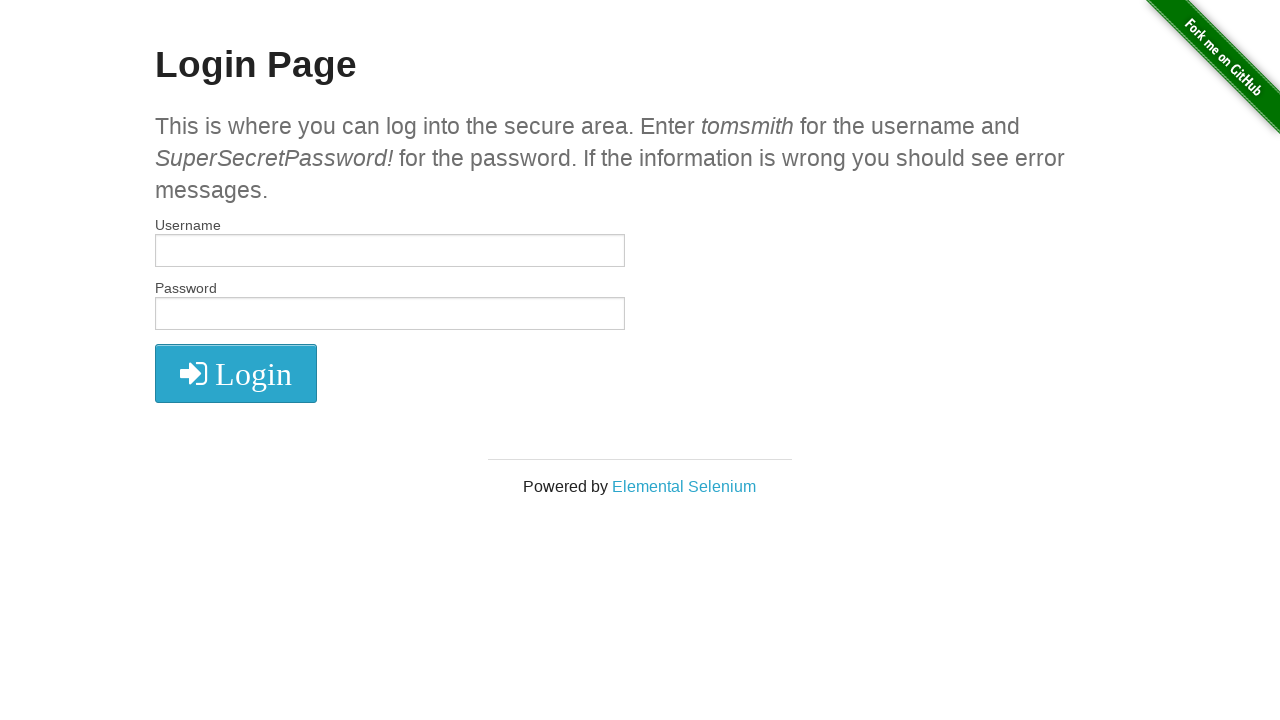

Retrieved all label text contents from the page
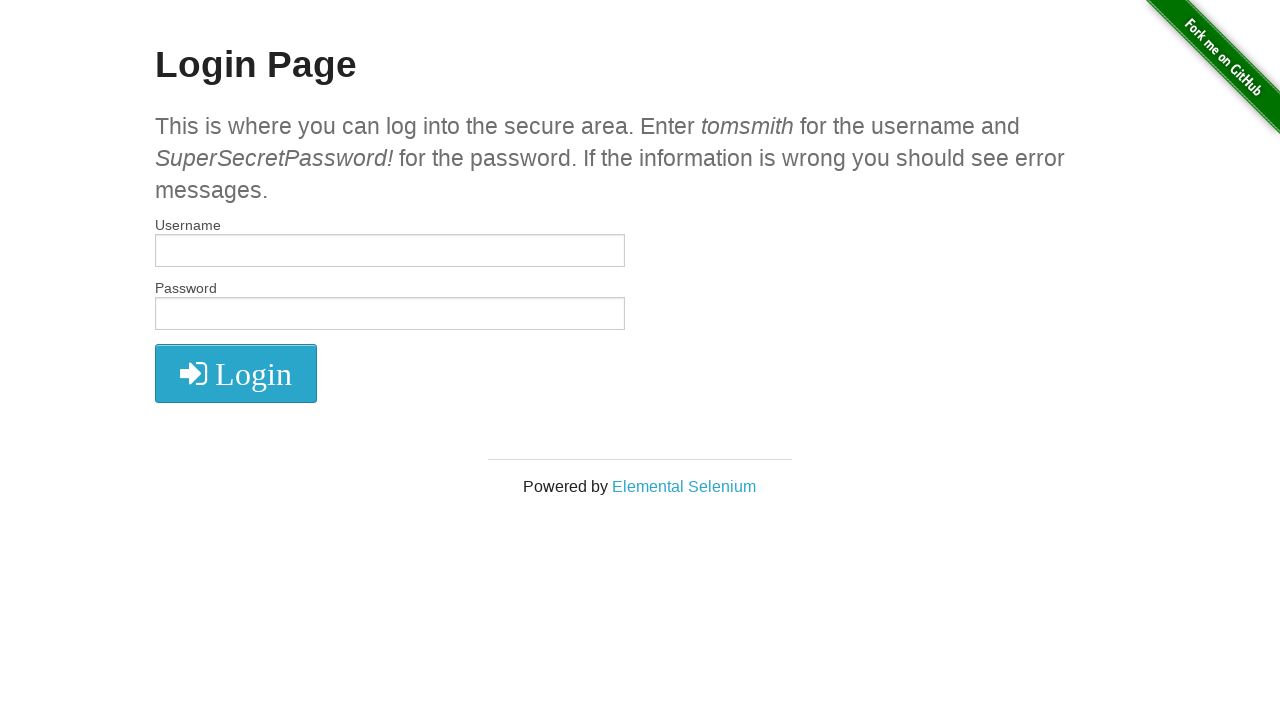

Asserted first label is 'Username'
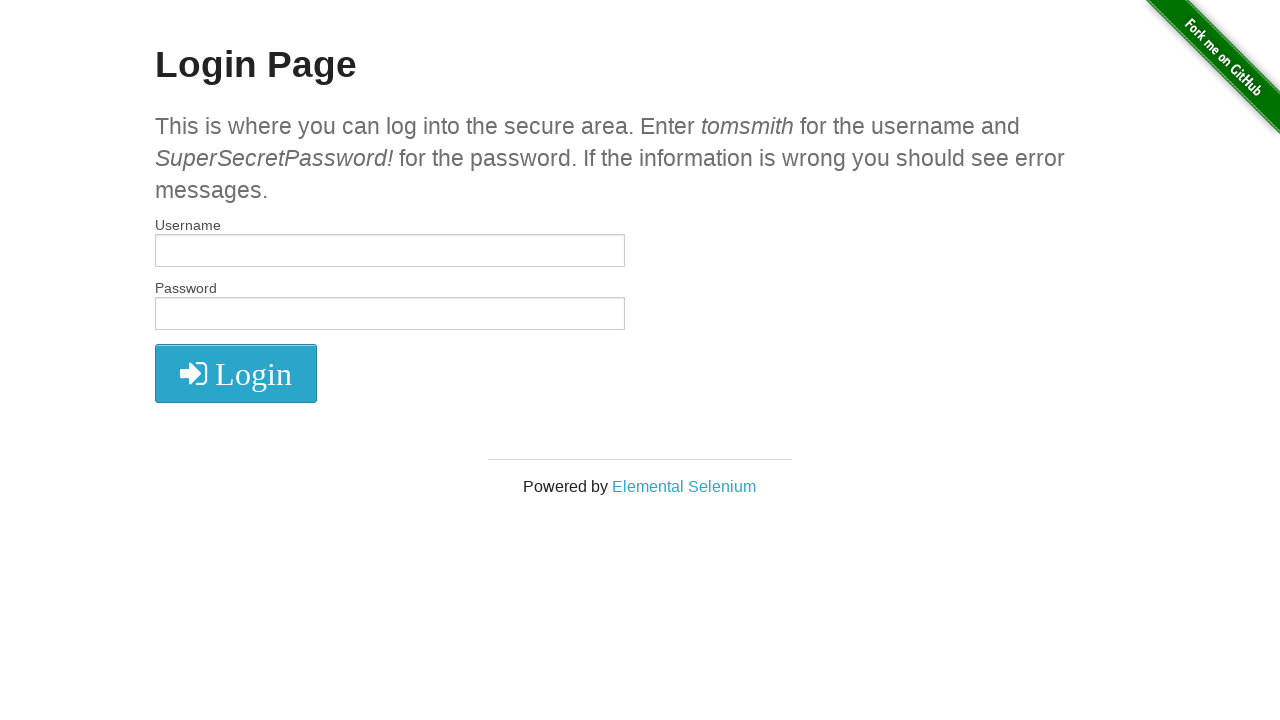

Asserted second label is 'Password'
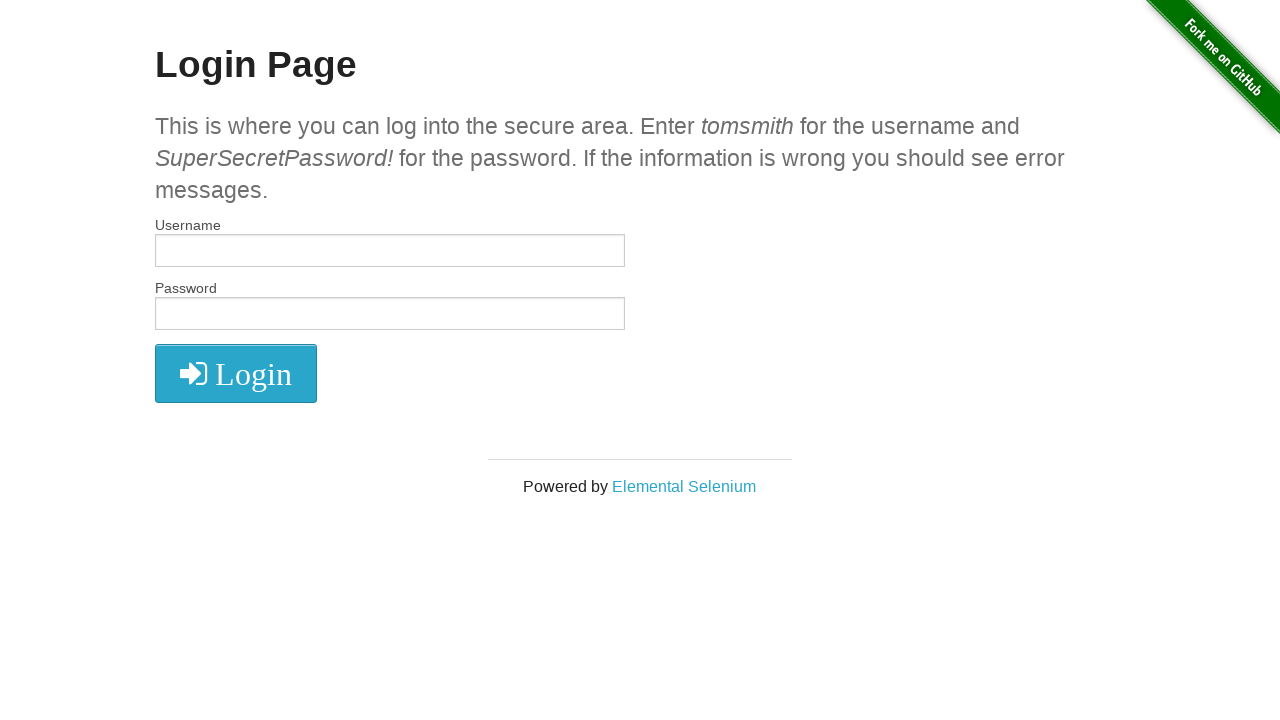

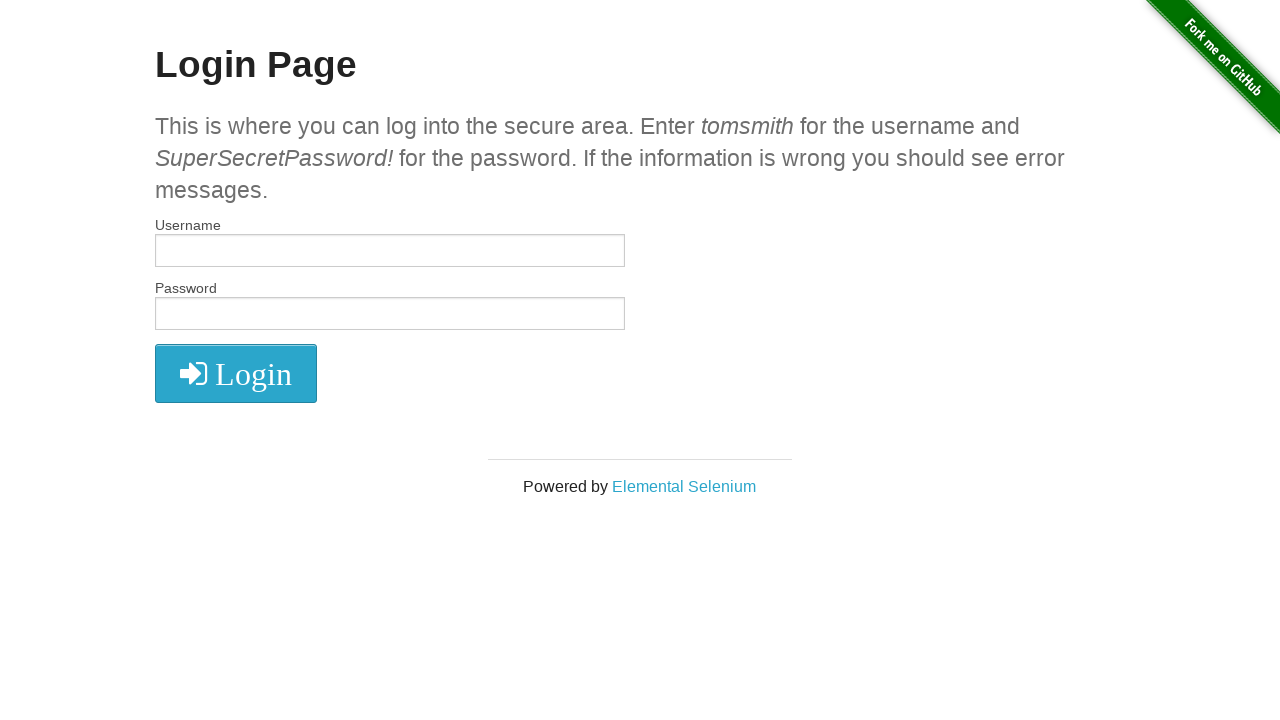